Tests checkbox functionality by verifying checkbox selection state and counting total checkboxes on the page

Starting URL: https://rahulshettyacademy.com/dropdownsPractise/

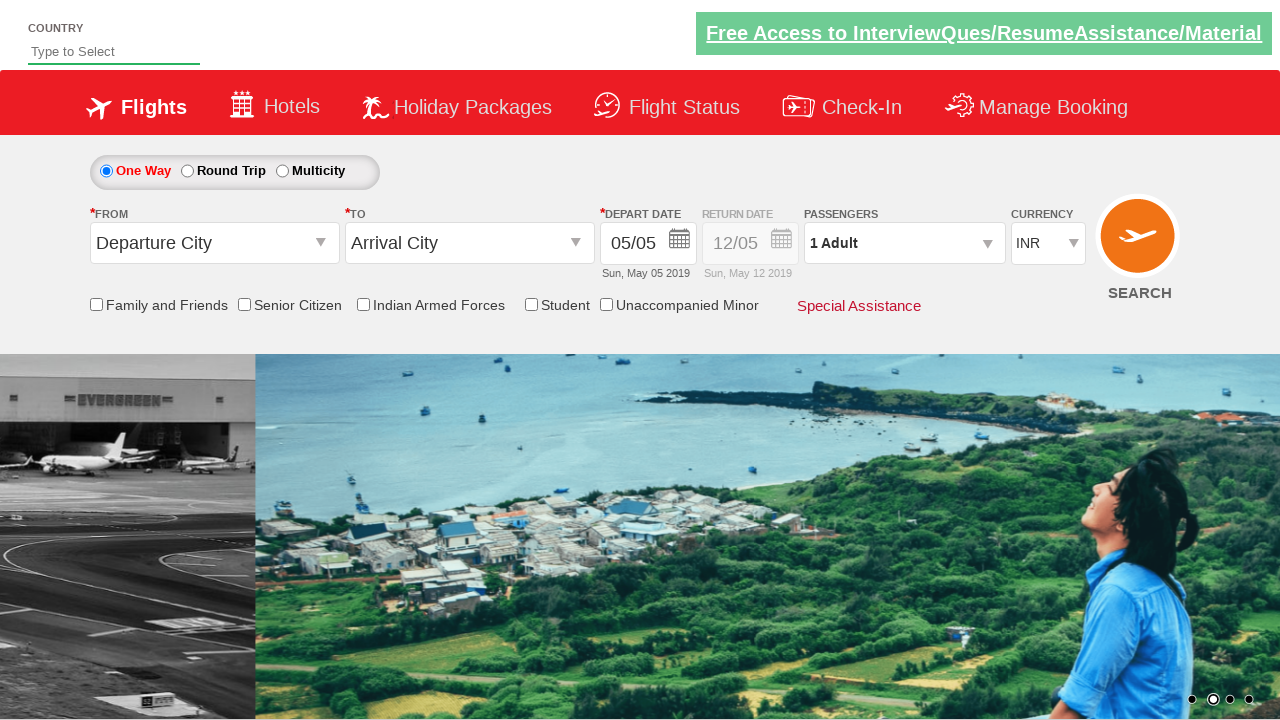

Verified that friends and family checkbox is not selected initially
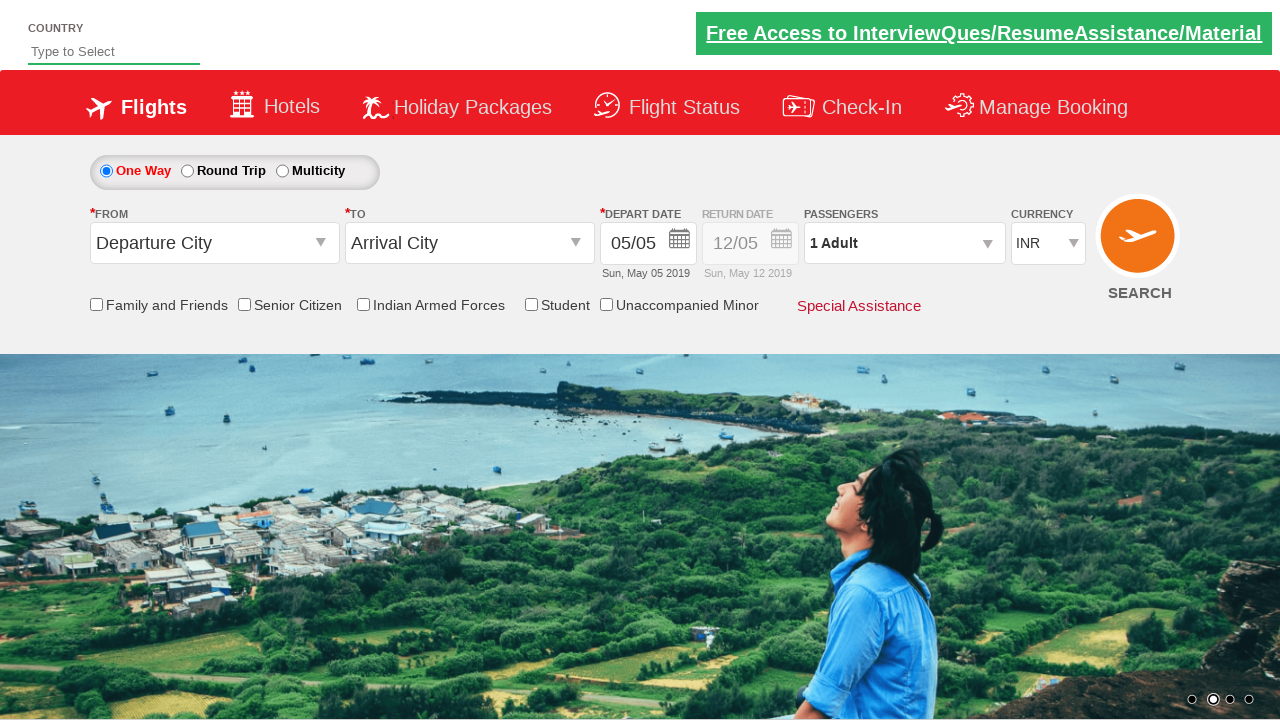

Counted total checkboxes on page: 6
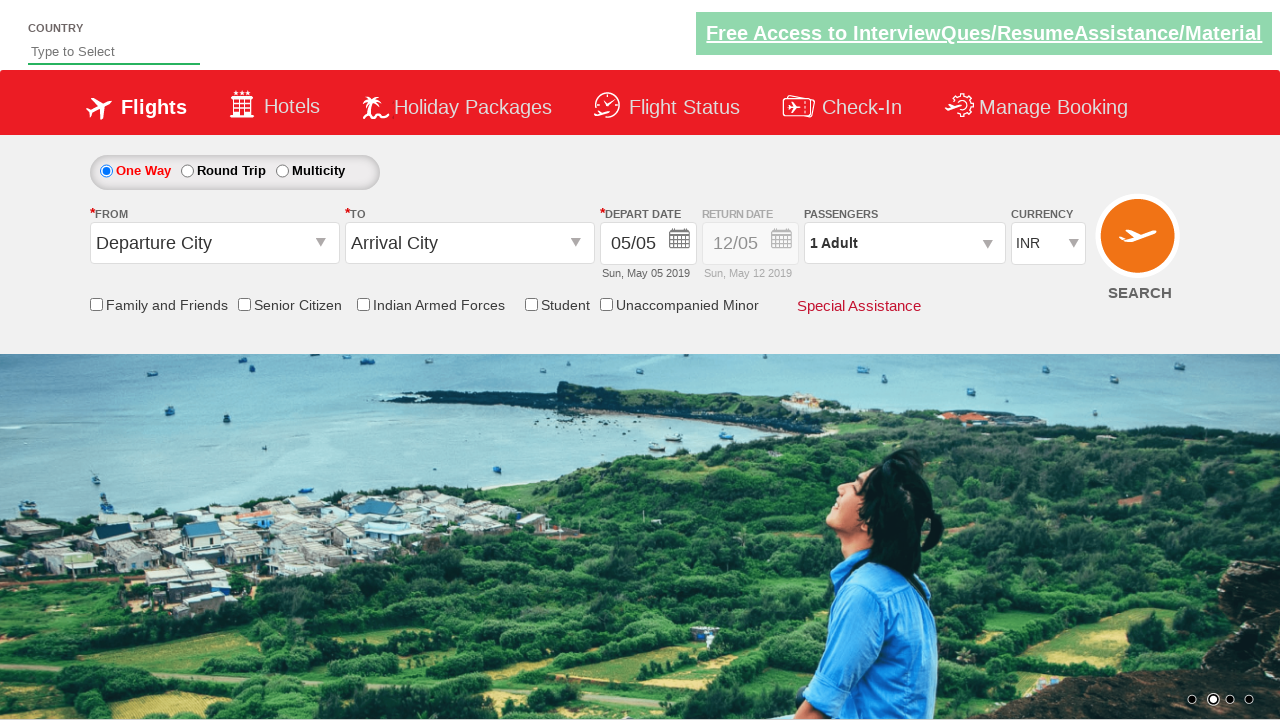

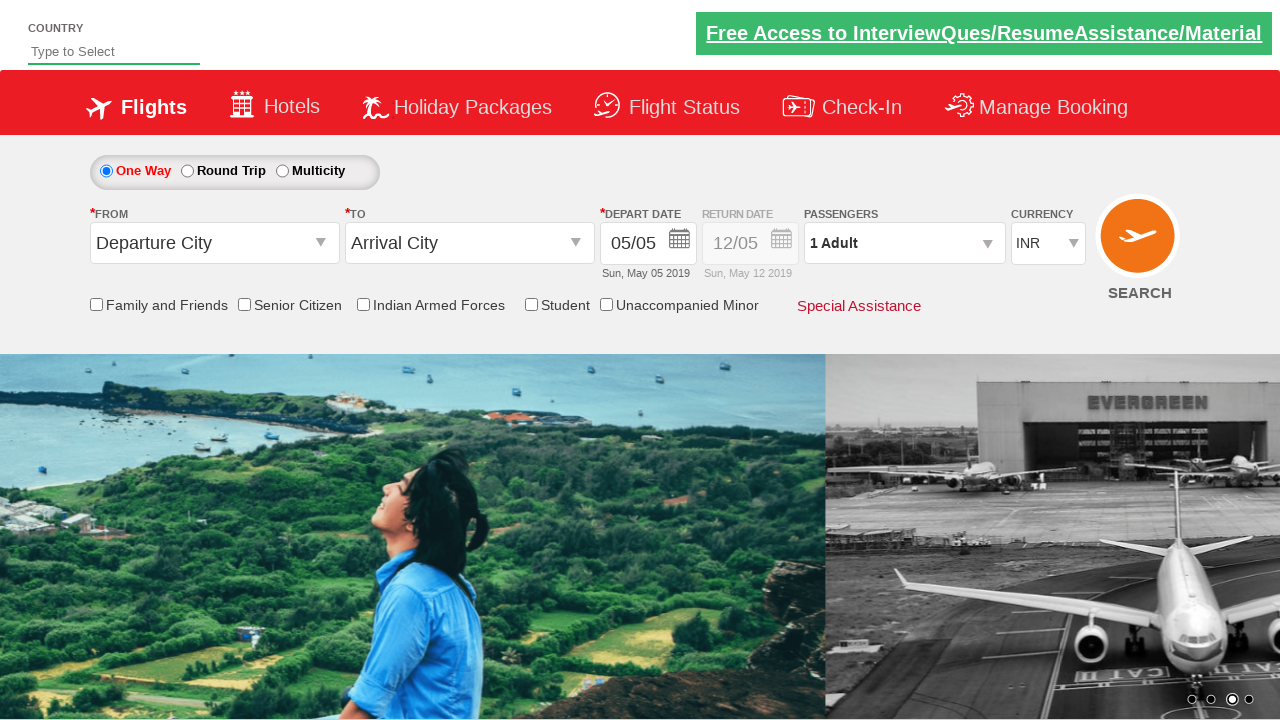